Tests mouse actions on a demo page by hovering over and clicking a link element using Playwright's action methods

Starting URL: https://demoapps.qspiders.com/ui?scenario=1

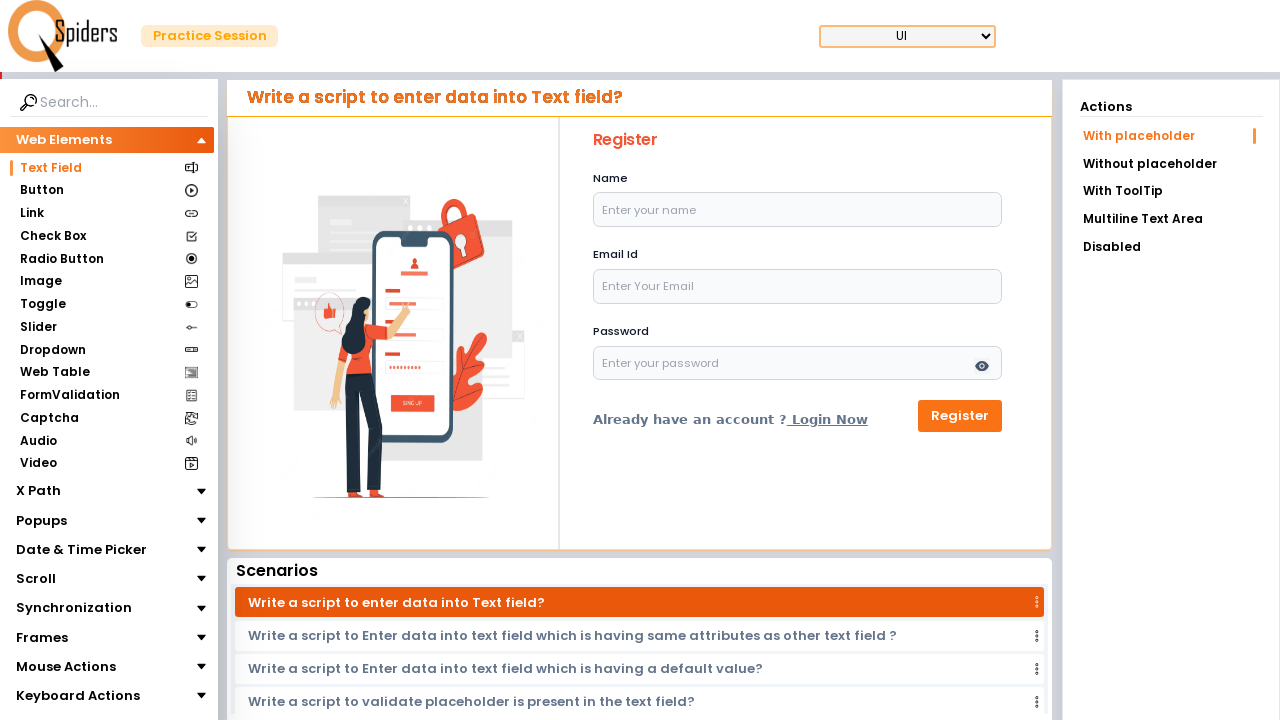

Waited for page to reach domcontentloaded state
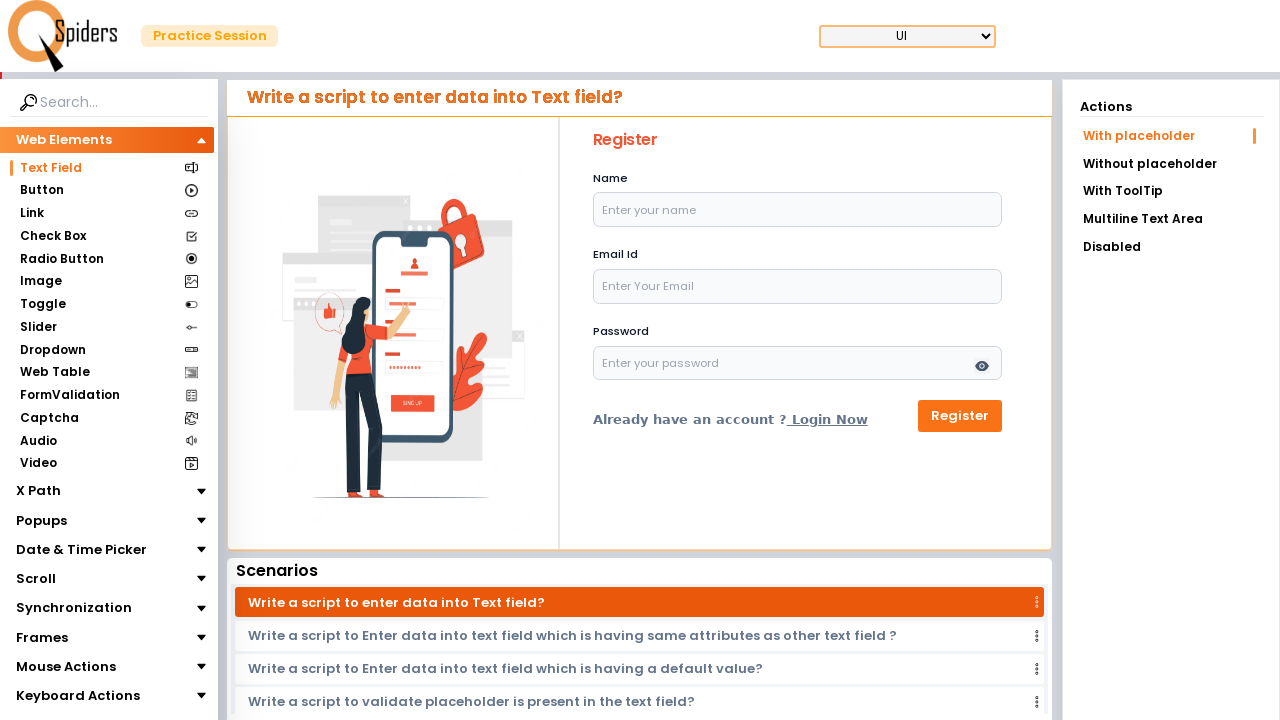

Located link element containing 'Link' text
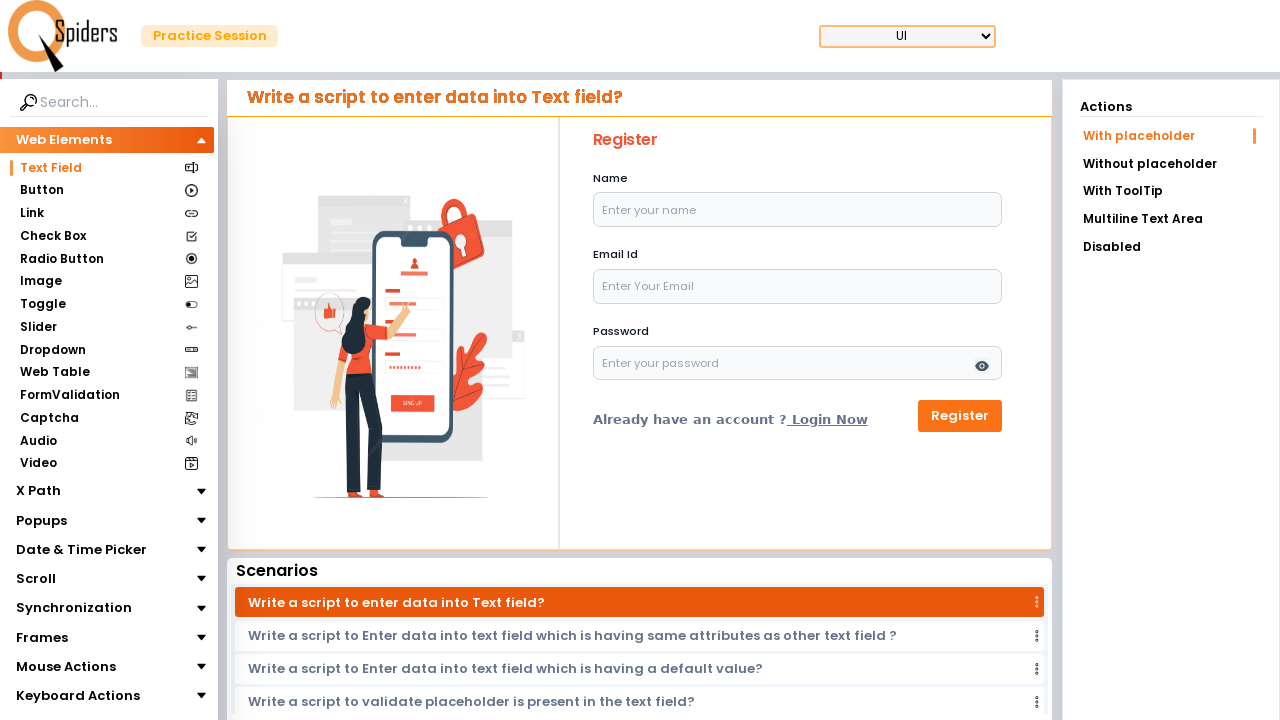

Hovered over the link element at (106, 213) on a:has-text('Link')
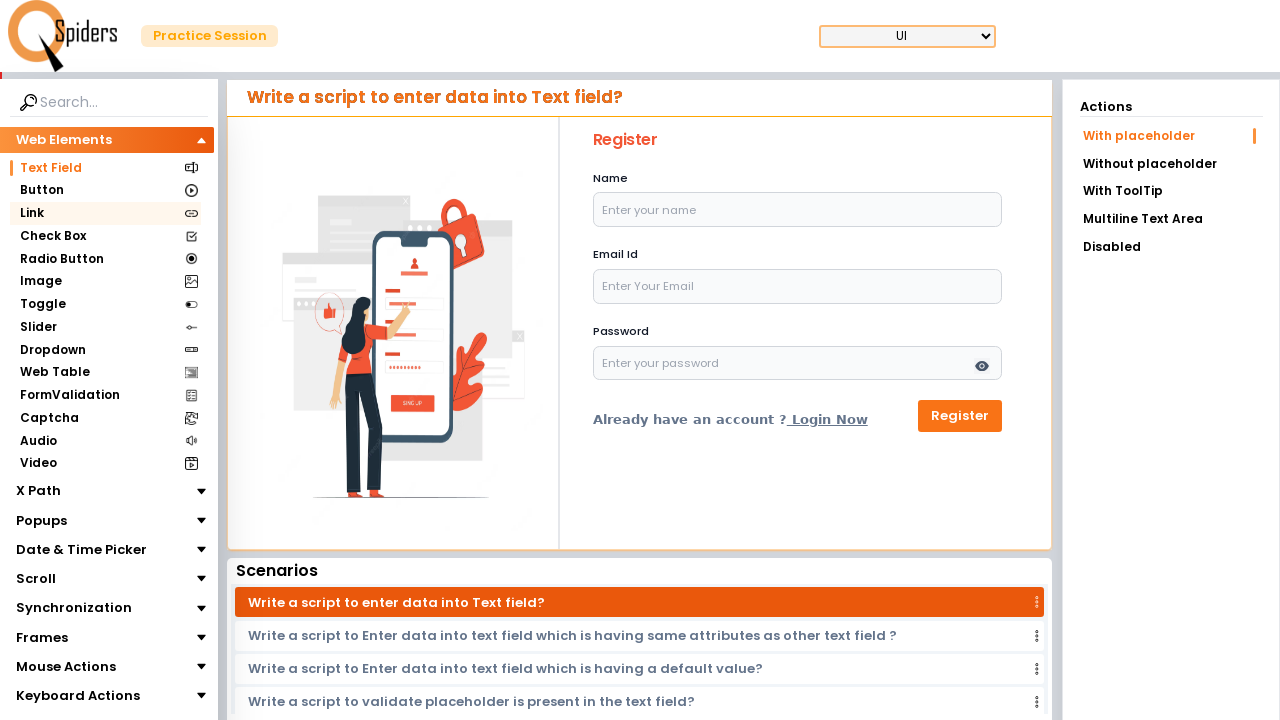

Clicked the link element at (106, 213) on a:has-text('Link')
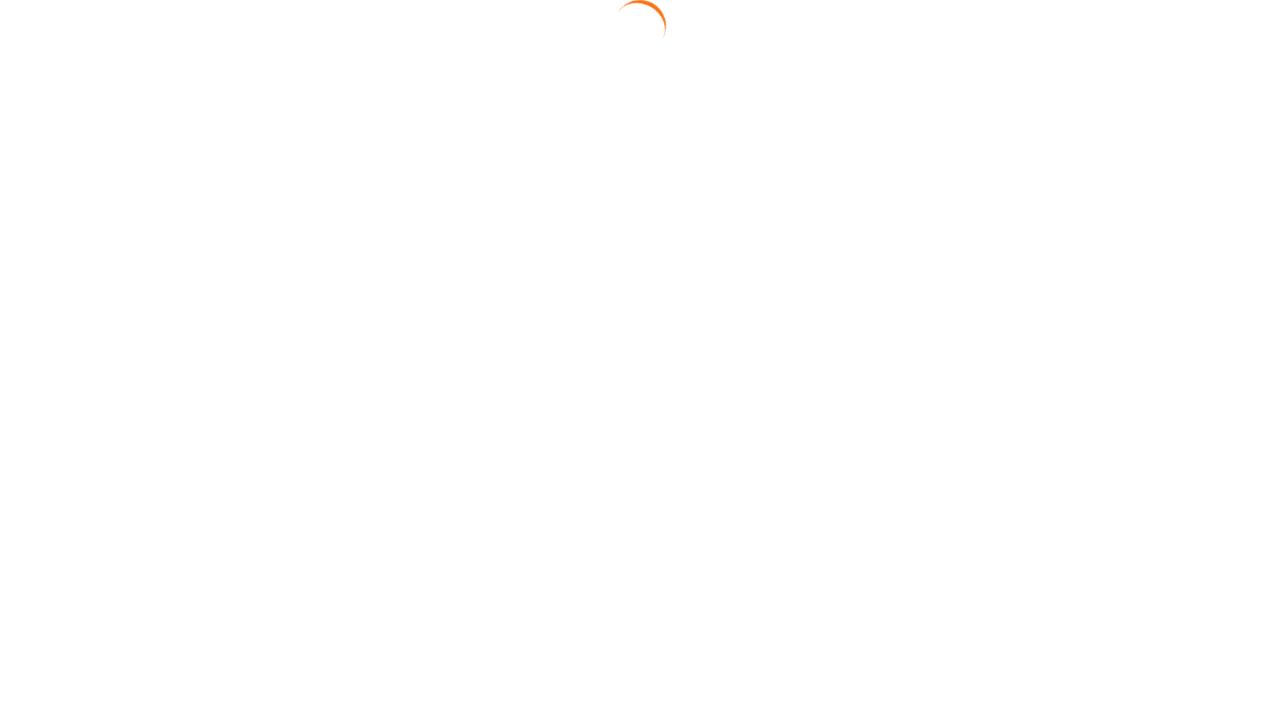

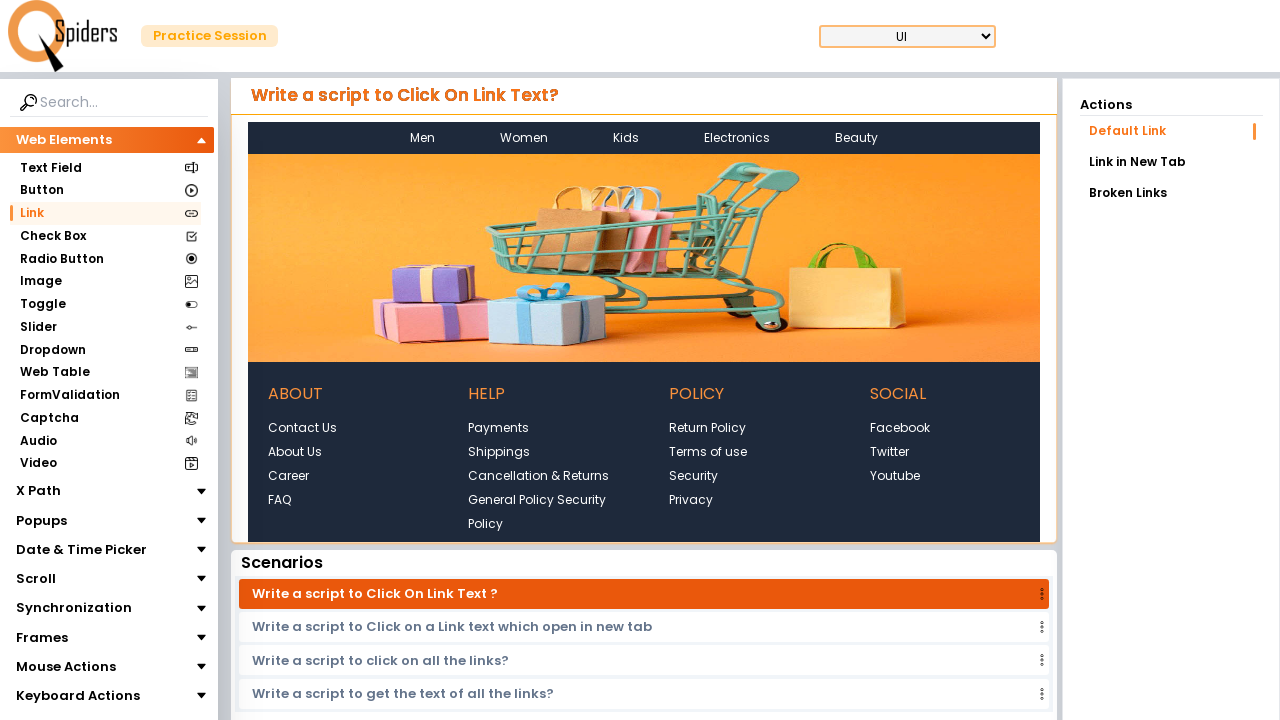